Tests E-Prime checker with typewriter apostrophe

Starting URL: https://www.exploratorytestingacademy.com/app/

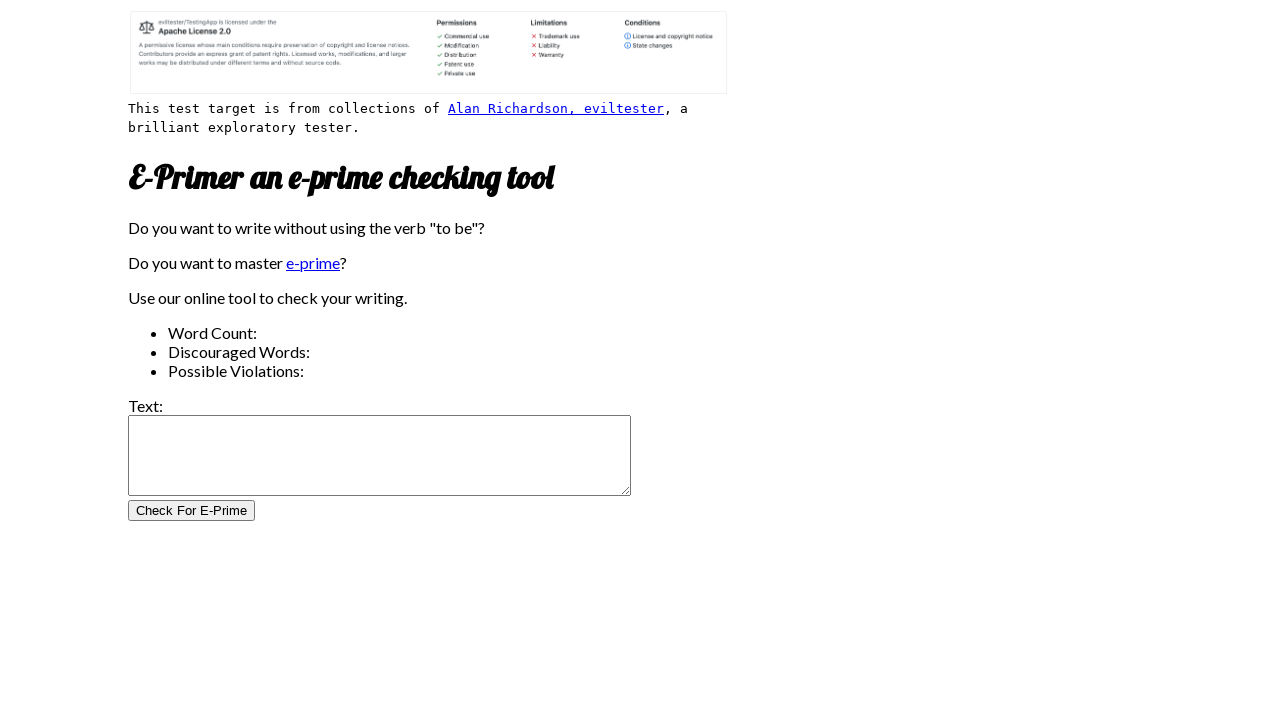

Filled input field with text containing typewriter apostrophe: typewriter's apostrophe on #inputtext
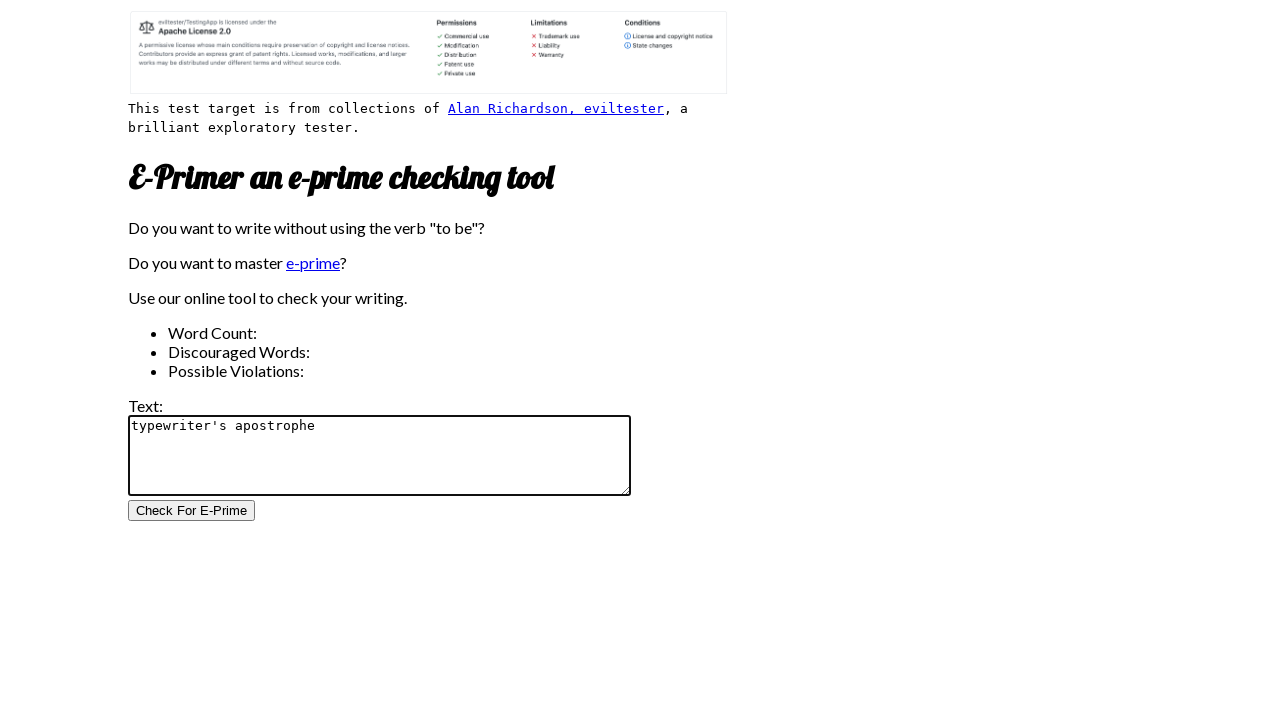

Clicked E-Prime check button at (192, 511) on #CheckForEPrimeButton
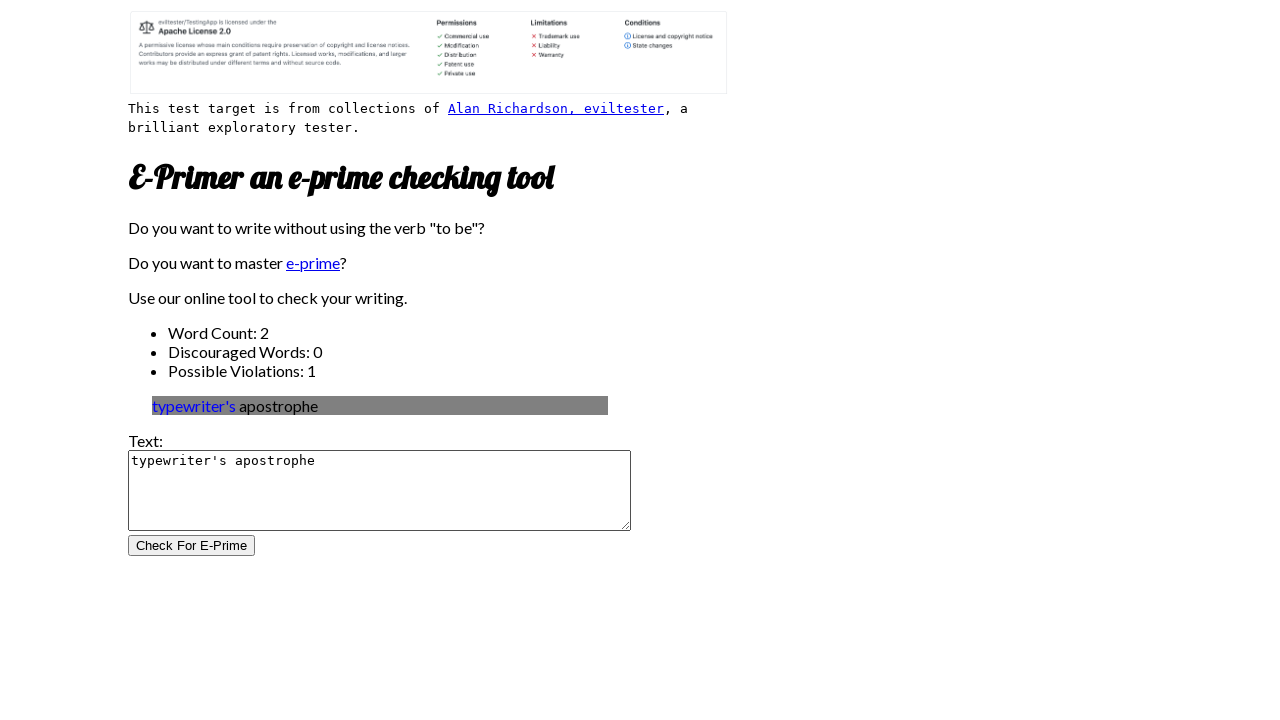

Word count element loaded
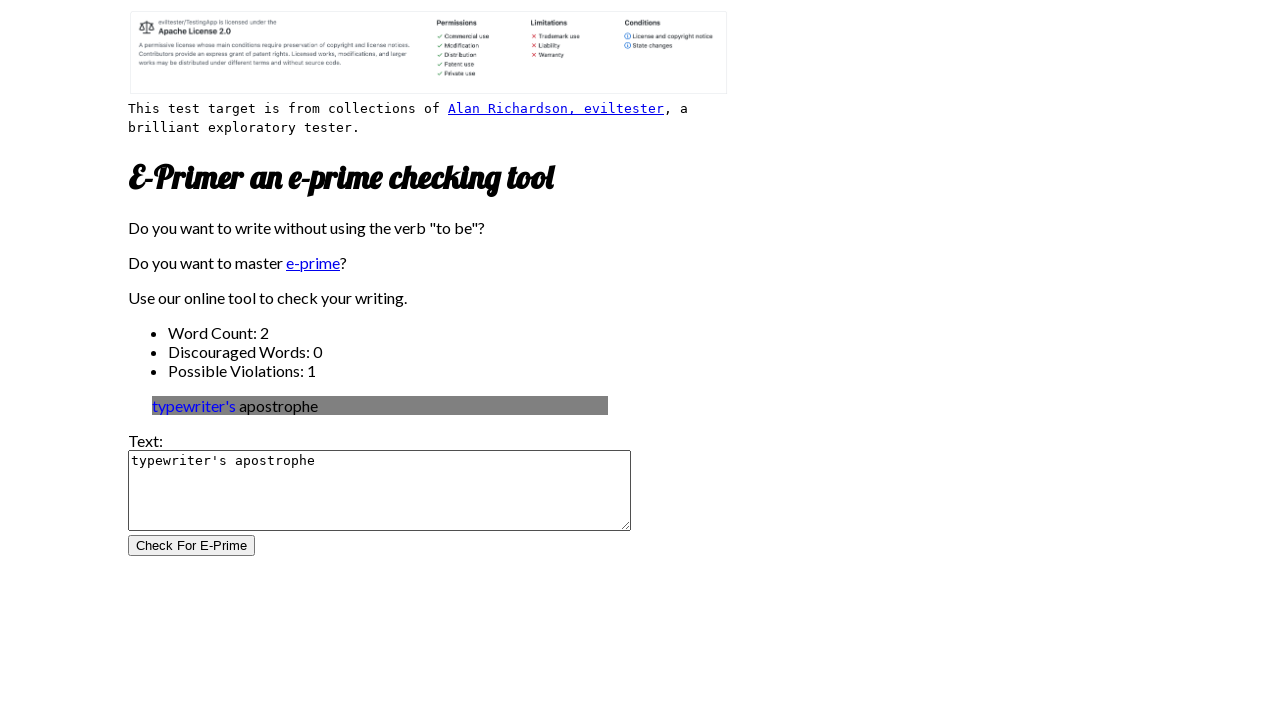

Verified word count is 2
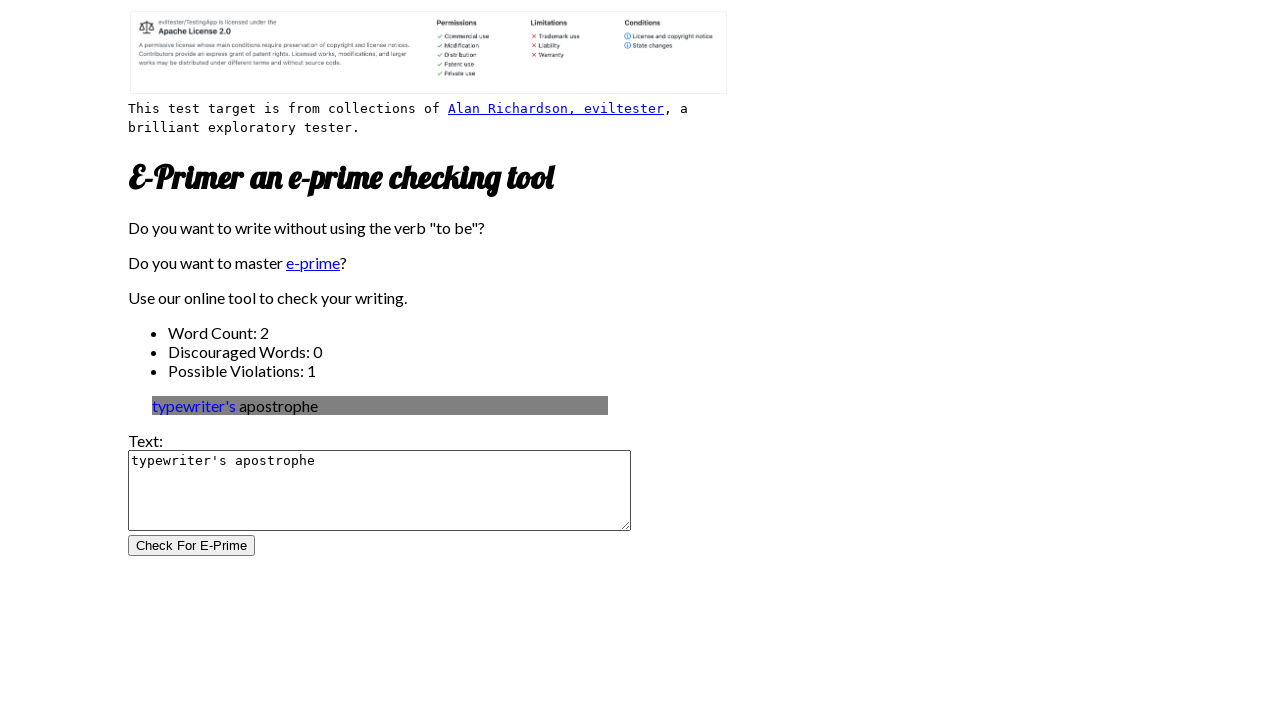

Verified discouraged word count is 0
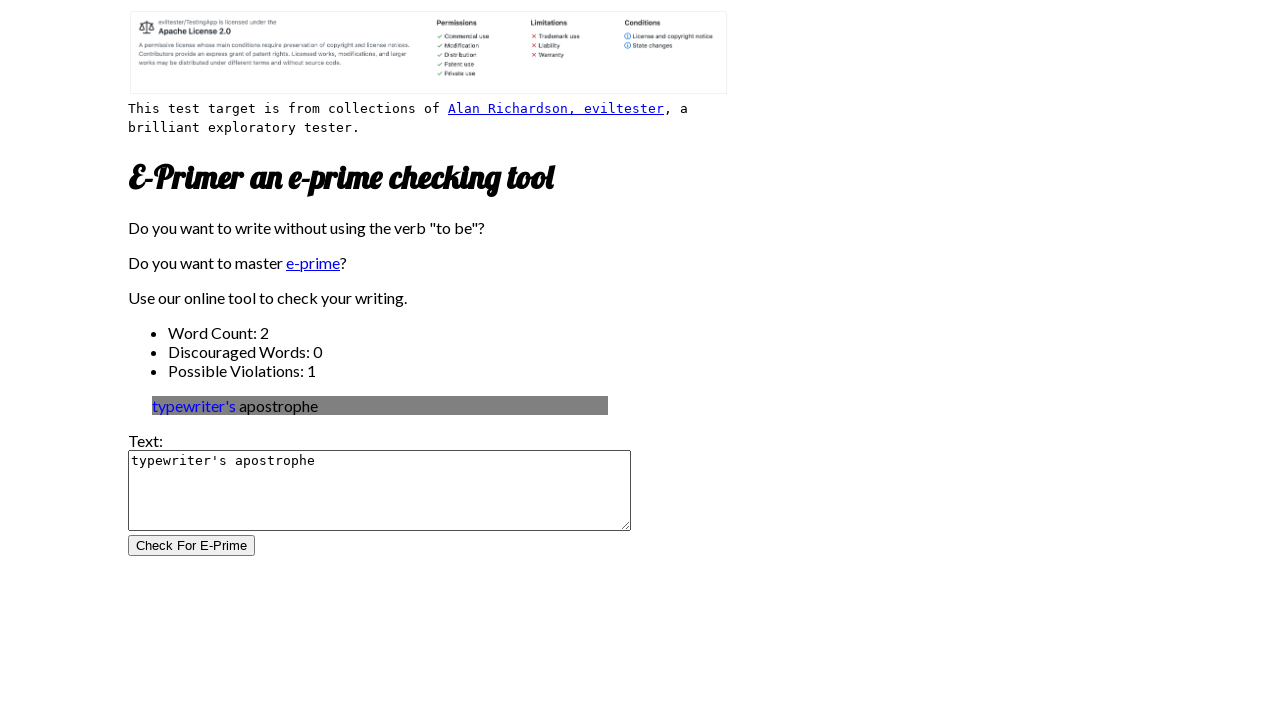

Verified possible violation count is 1
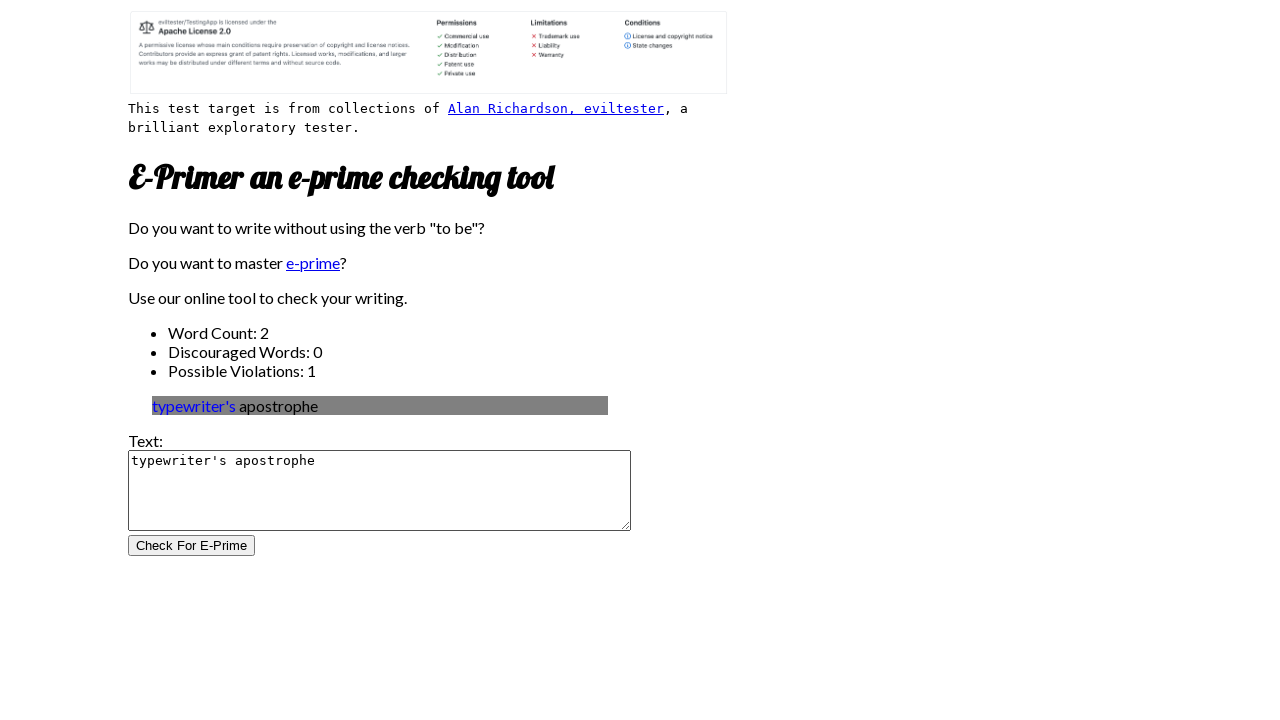

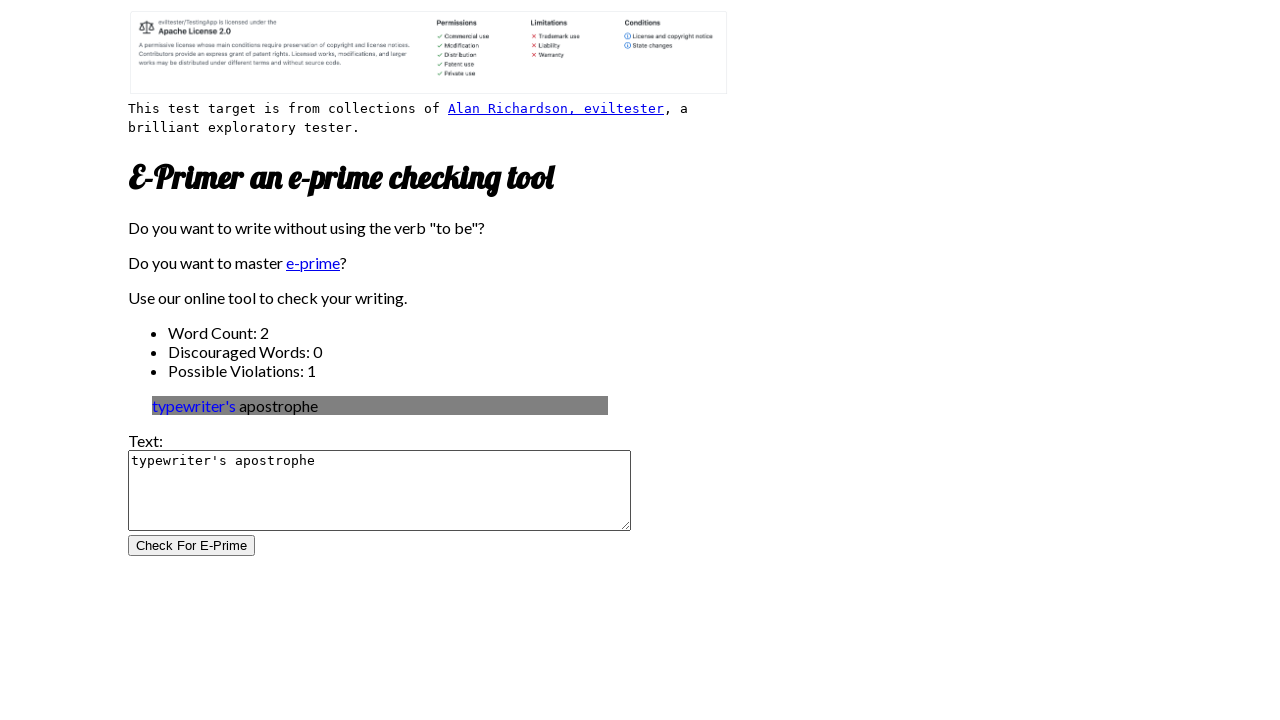